Tests registration form by filling out all fields including personal information, skills, languages, and date of birth

Starting URL: https://demo.automationtesting.in/Index.html

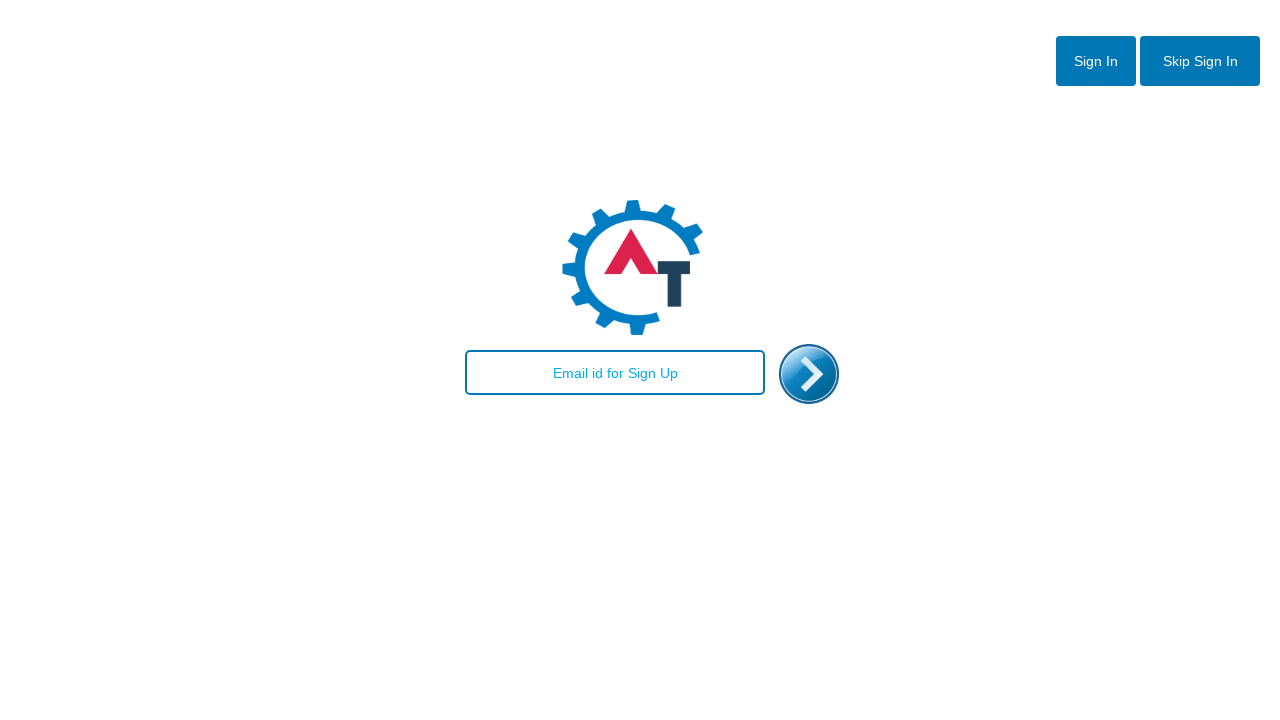

Clicked Skip Sign In button at (1200, 61) on #btn2
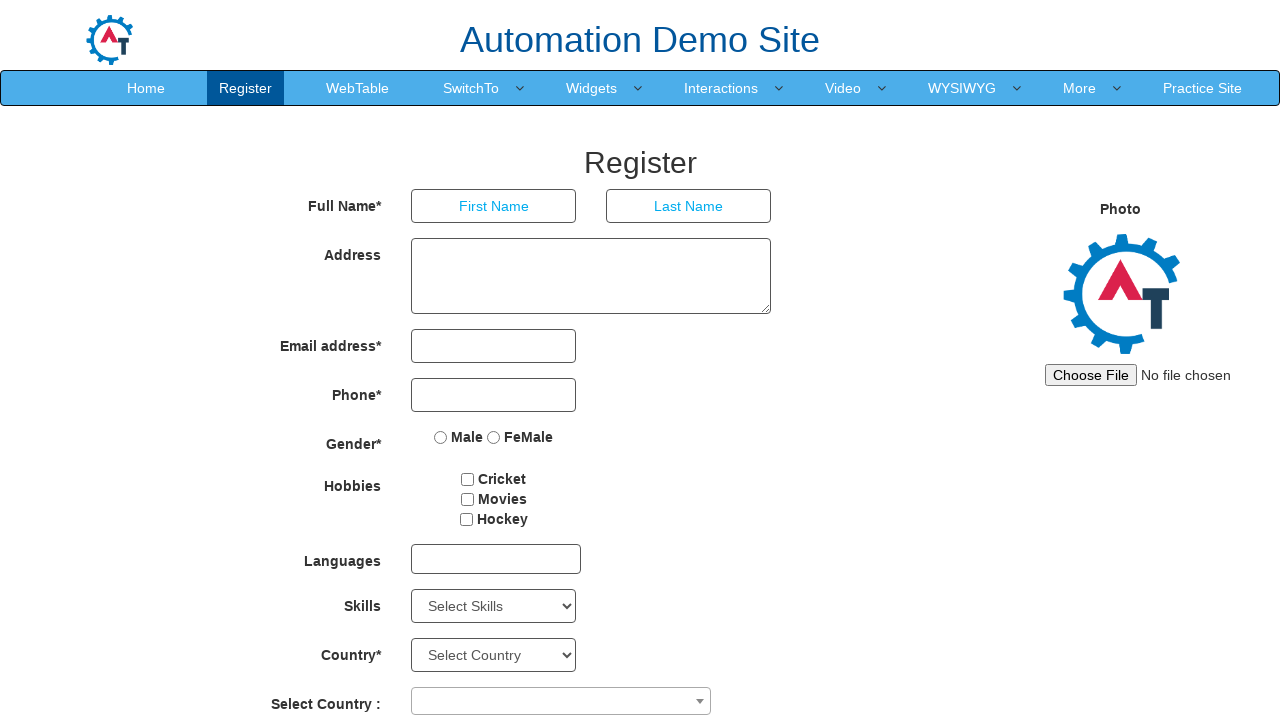

Filled First Name field with 'Irina' on input[placeholder='First Name']
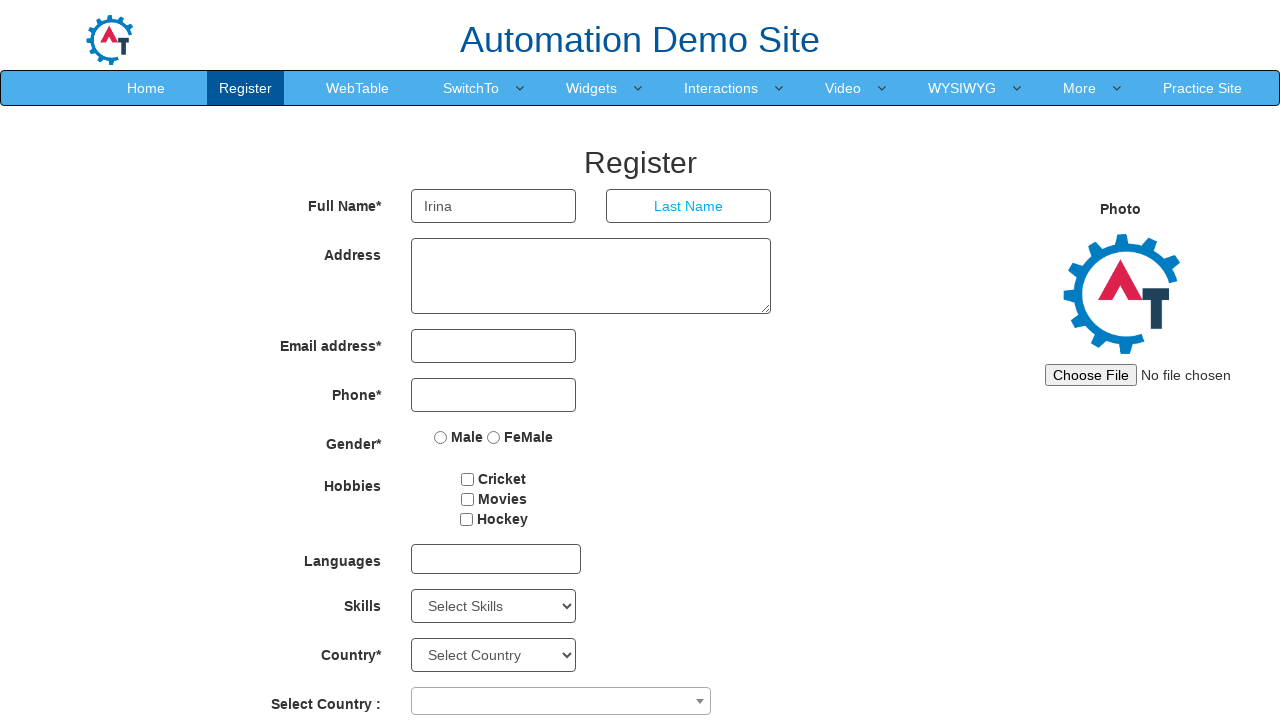

Filled Last Name field with 'Marinescu' on input[placeholder='Last Name']
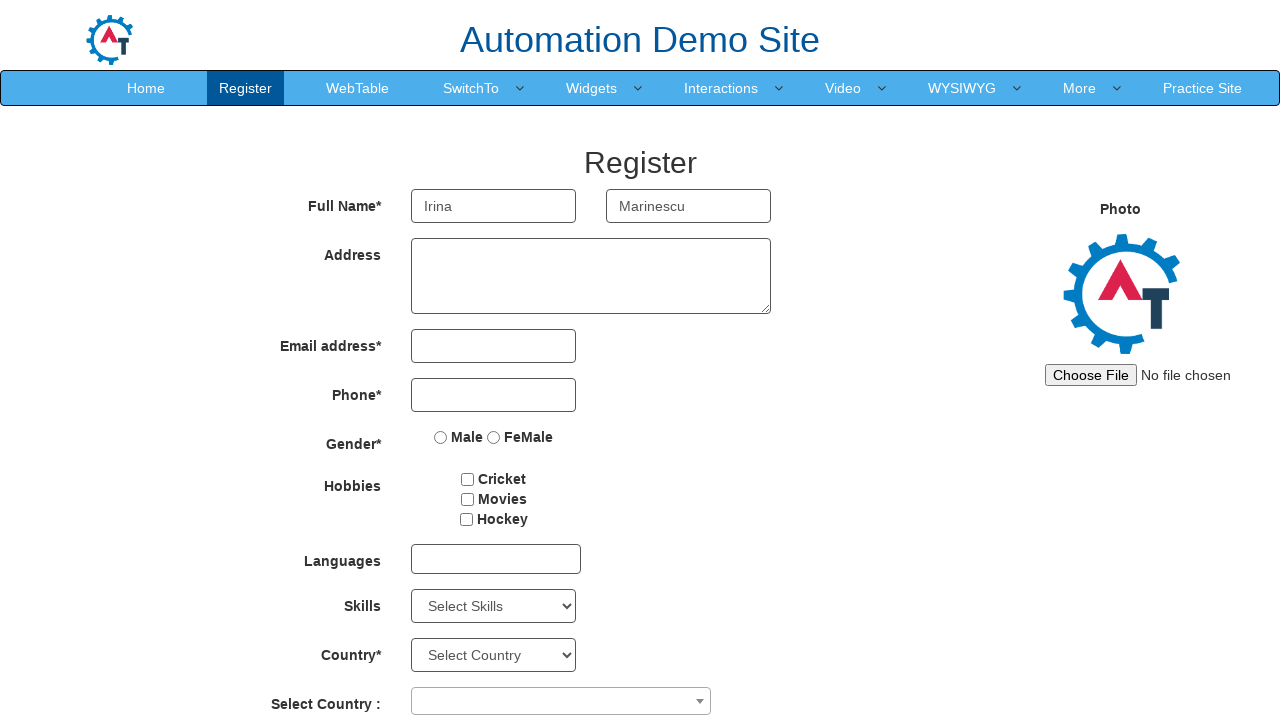

Filled Address field with 'Strada Soare' on textarea[ng-model='Adress']
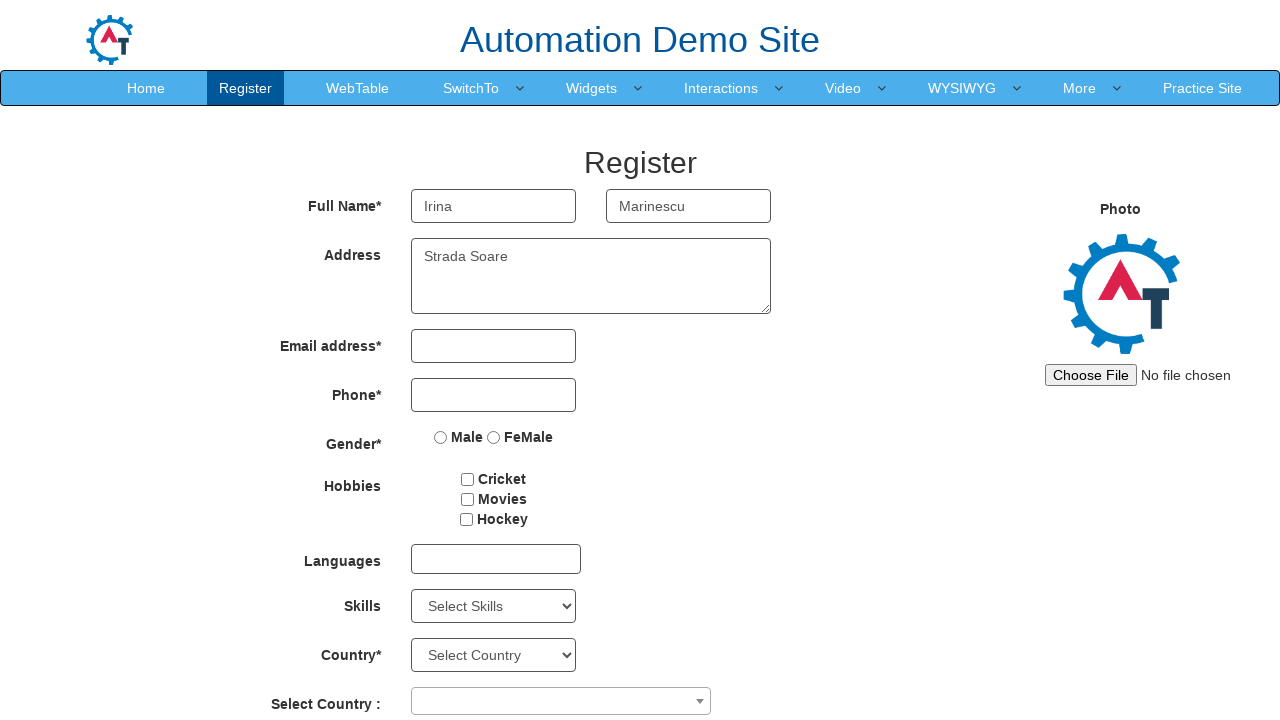

Filled Email field with 'irina@gmail.com' on input[ng-model='EmailAdress']
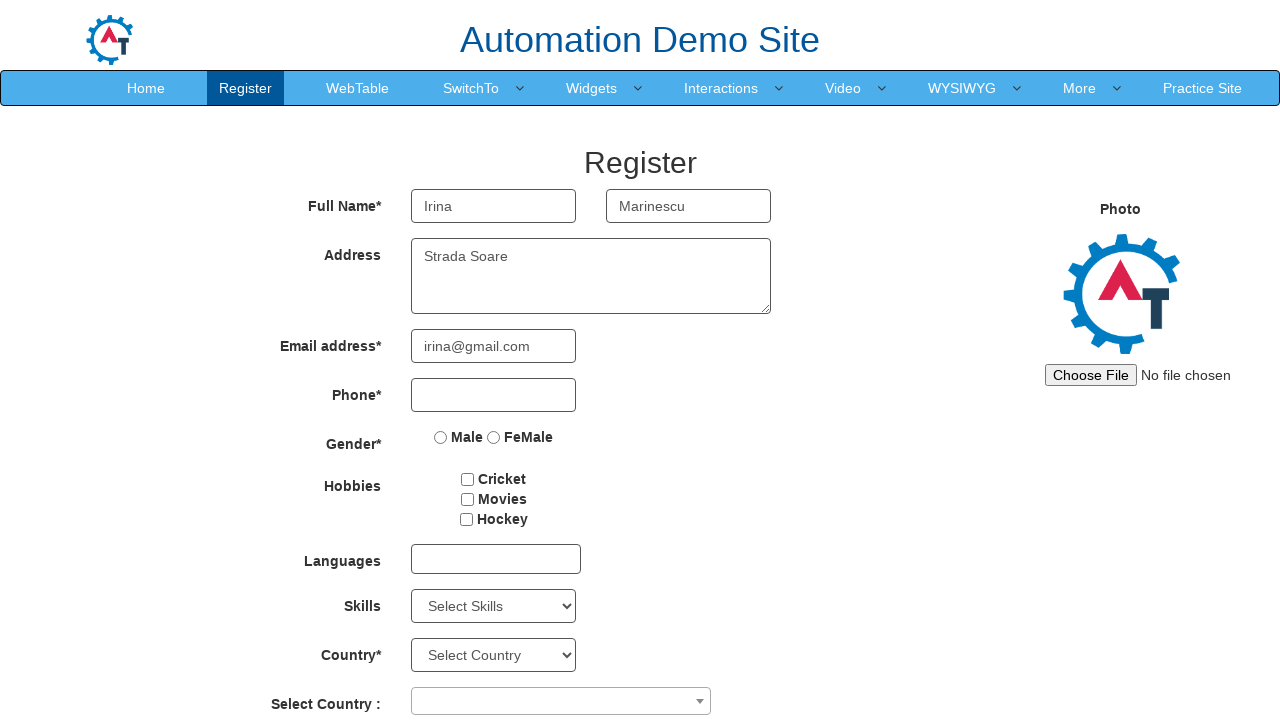

Filled Phone field with '0741352998' on input[ng-model='Phone']
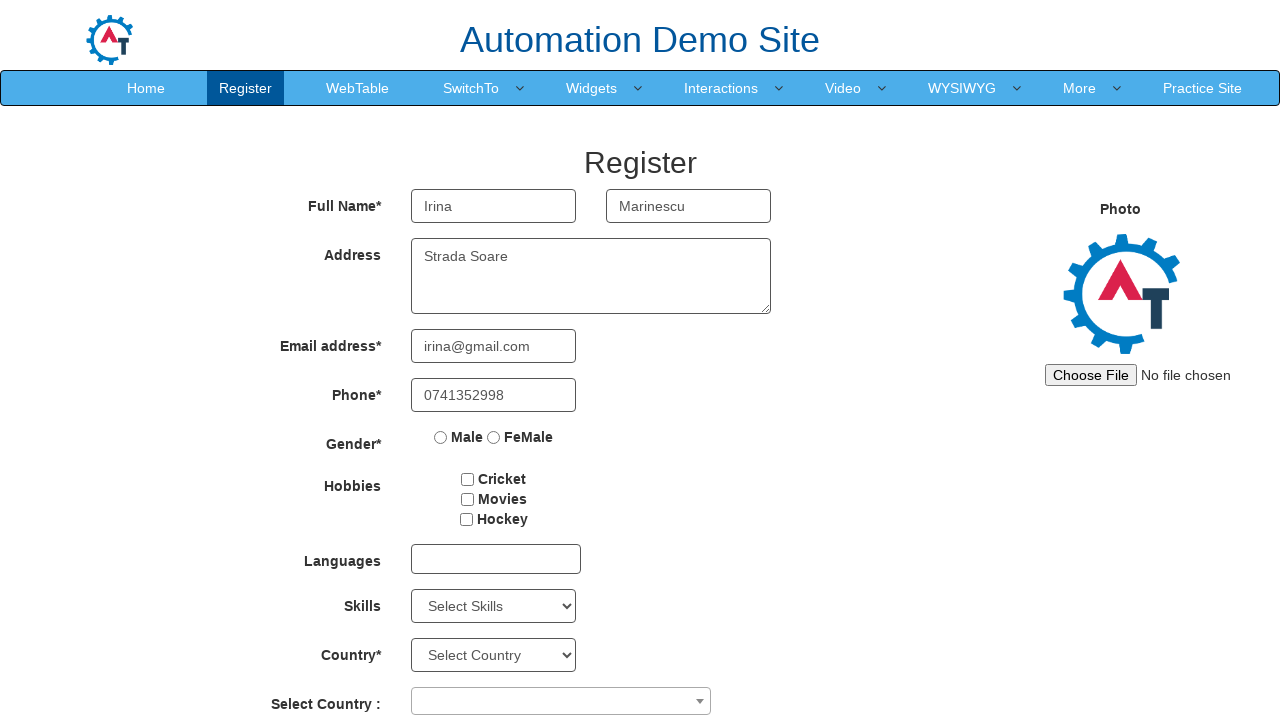

Selected Female gender at (494, 437) on input[value='FeMale']
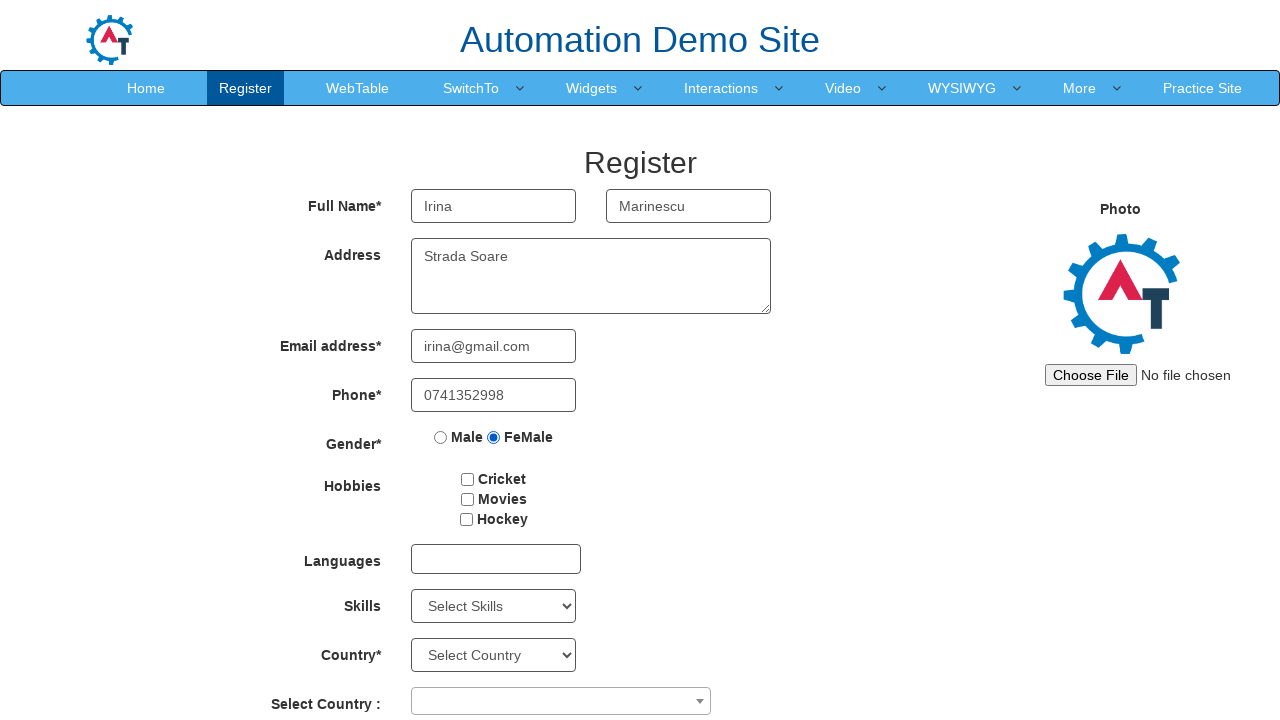

Selected hobby checkbox at (467, 499) on #checkbox2
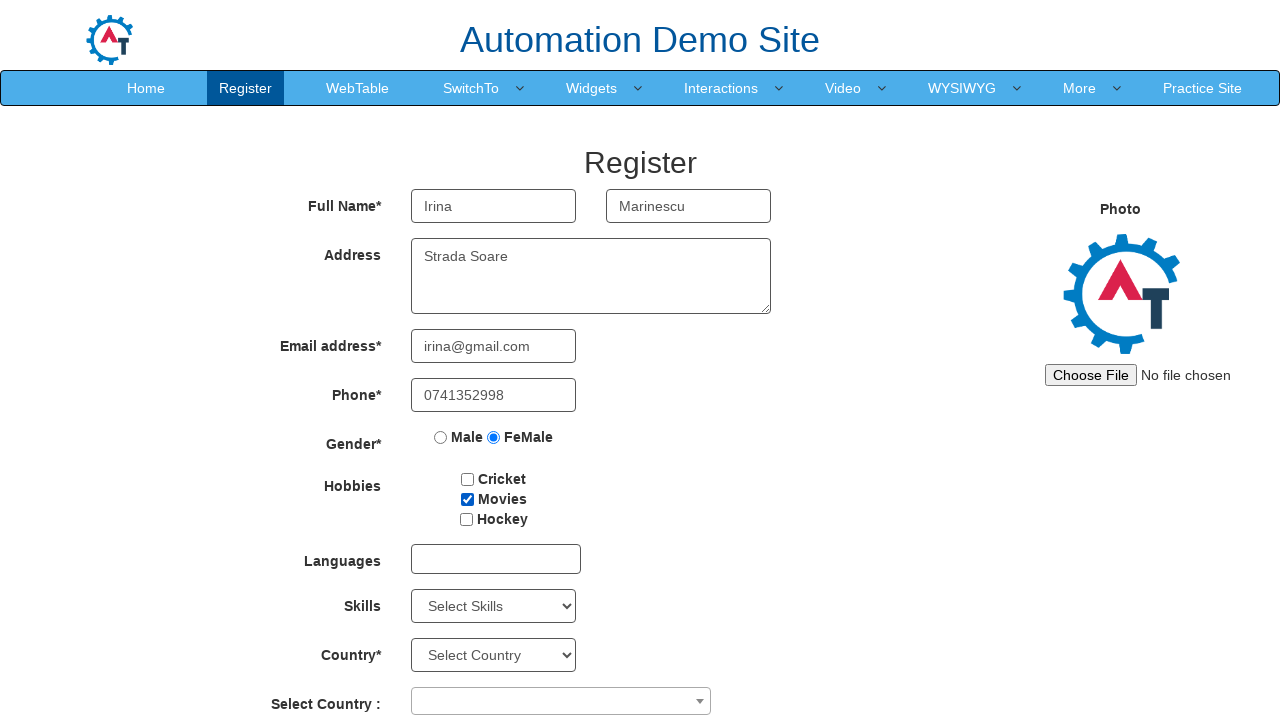

Selected Java from Skills dropdown on #Skills
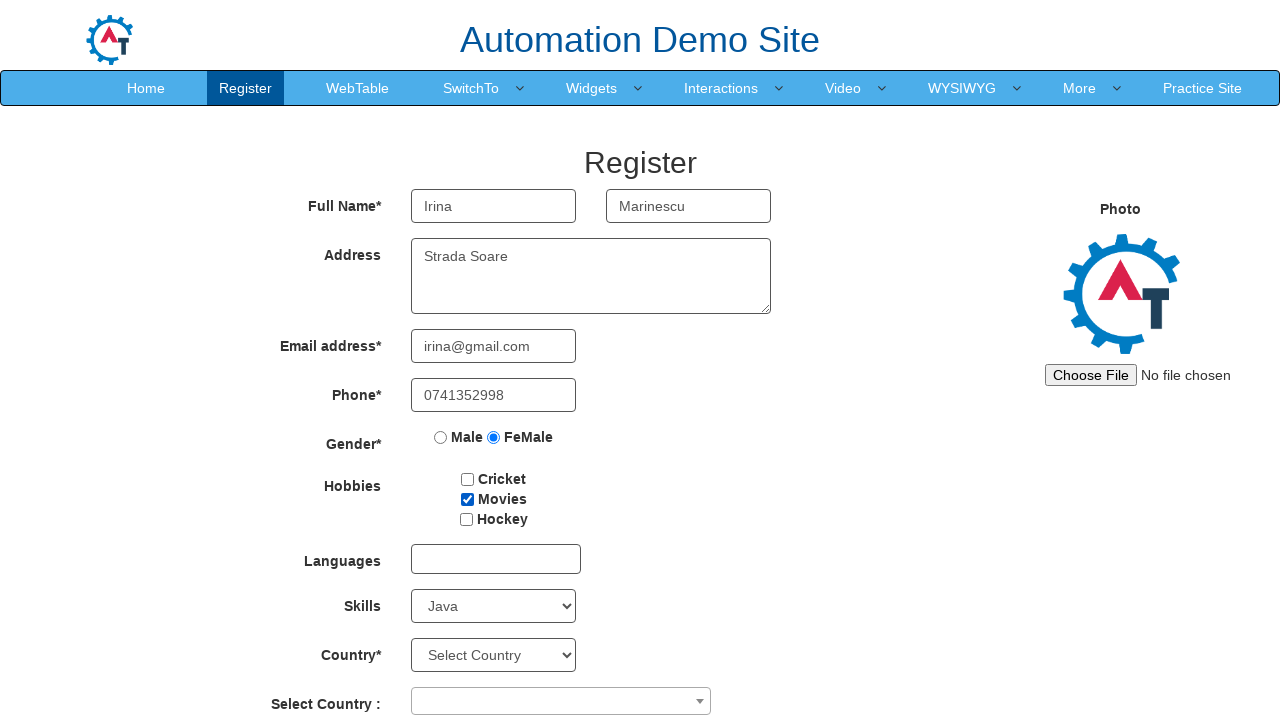

Selected year 1990 from Year dropdown on #yearbox
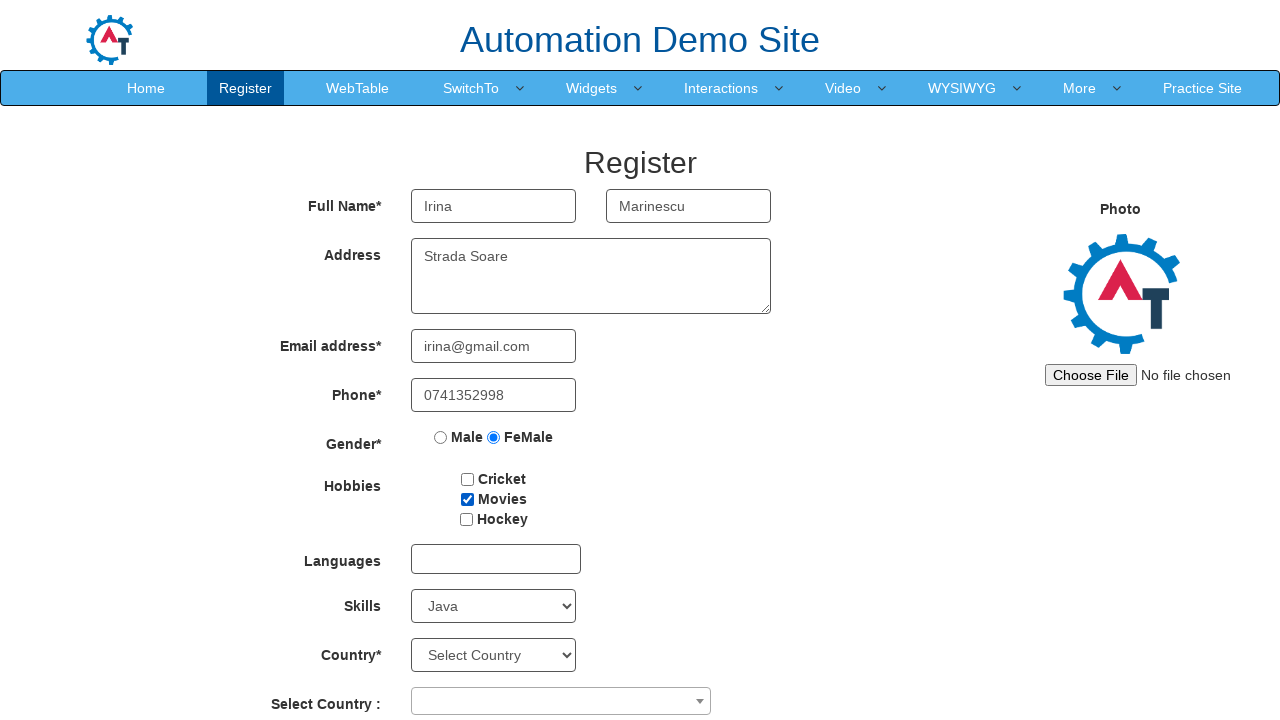

Scrolled down 300 pixels for better visibility
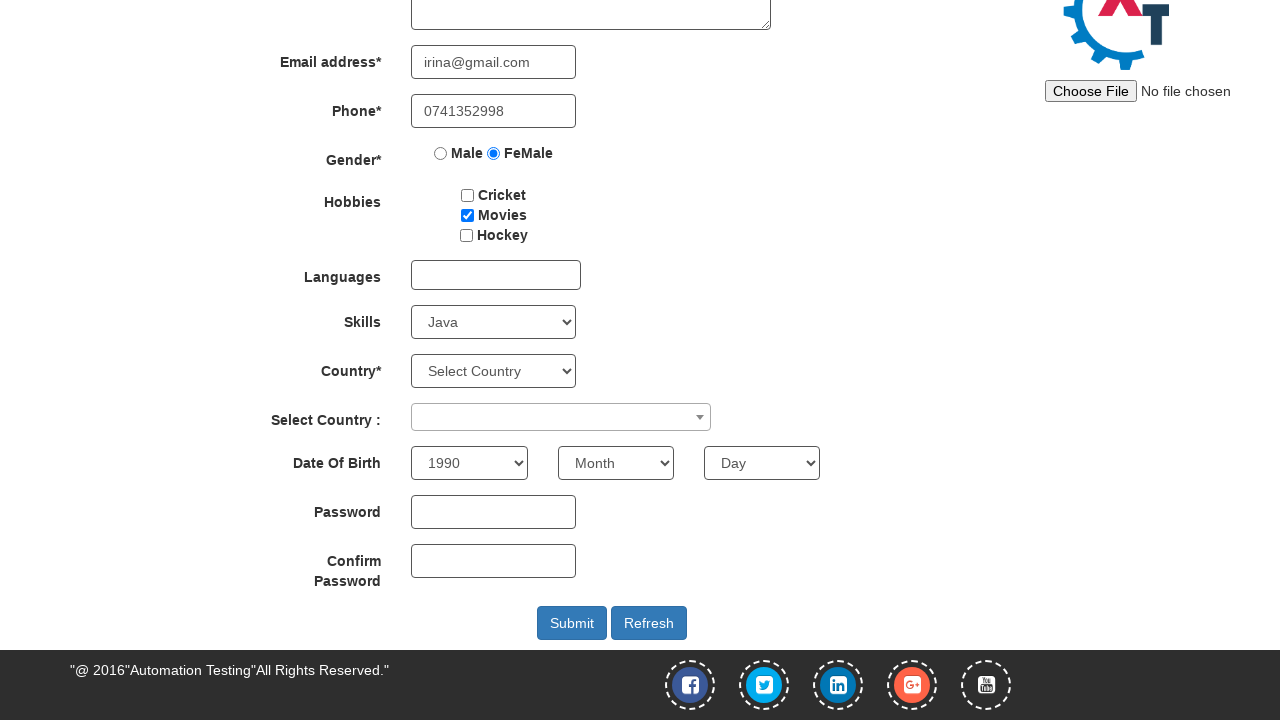

Opened Language dropdown at (496, 275) on #msdd
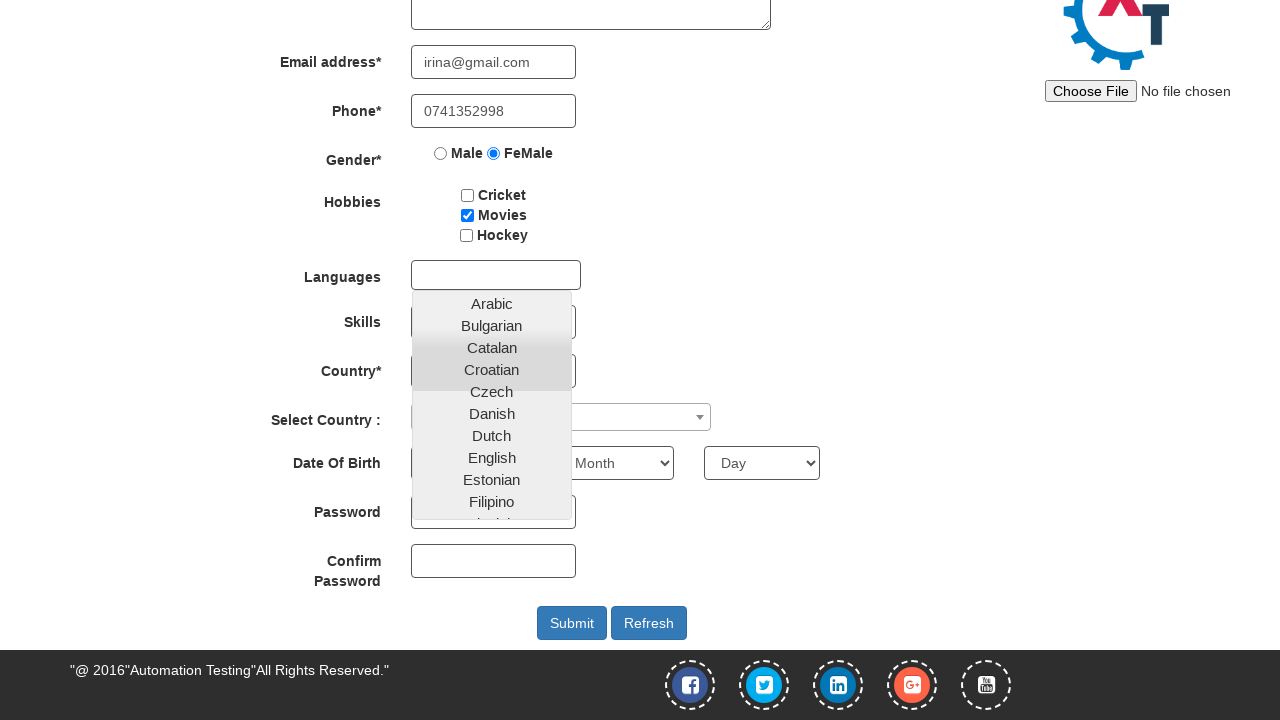

Selected English from language options at (492, 457) on .ui-autocomplete>li>a >> nth=7
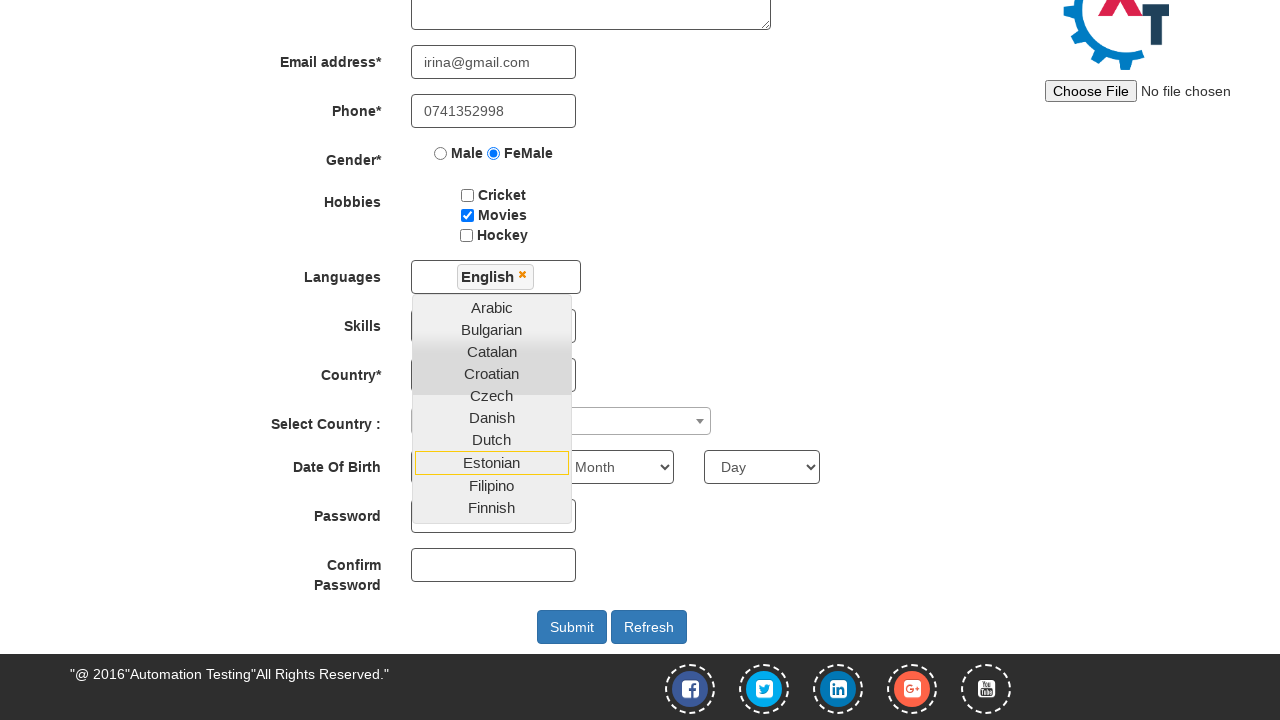

Closed language dropdown by clicking on Female gender field at (494, 153) on input[value='FeMale']
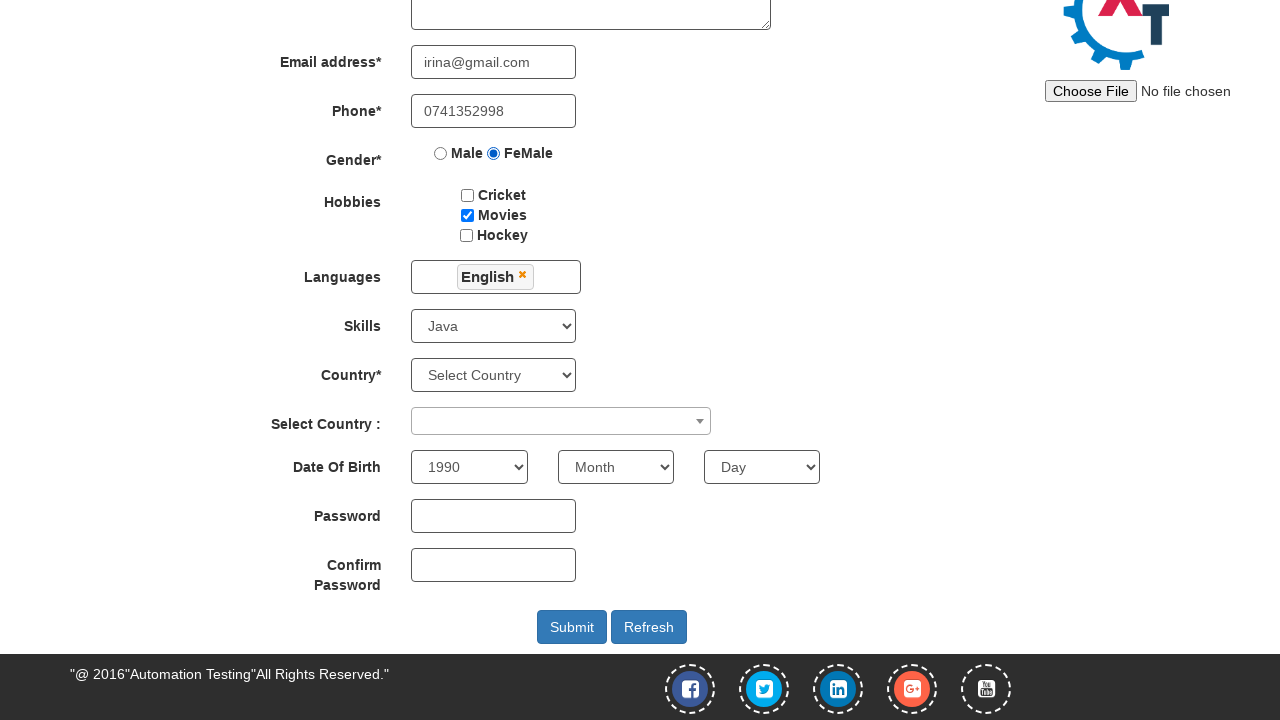

Opened Country selection dropdown at (561, 421) on .select2-selection
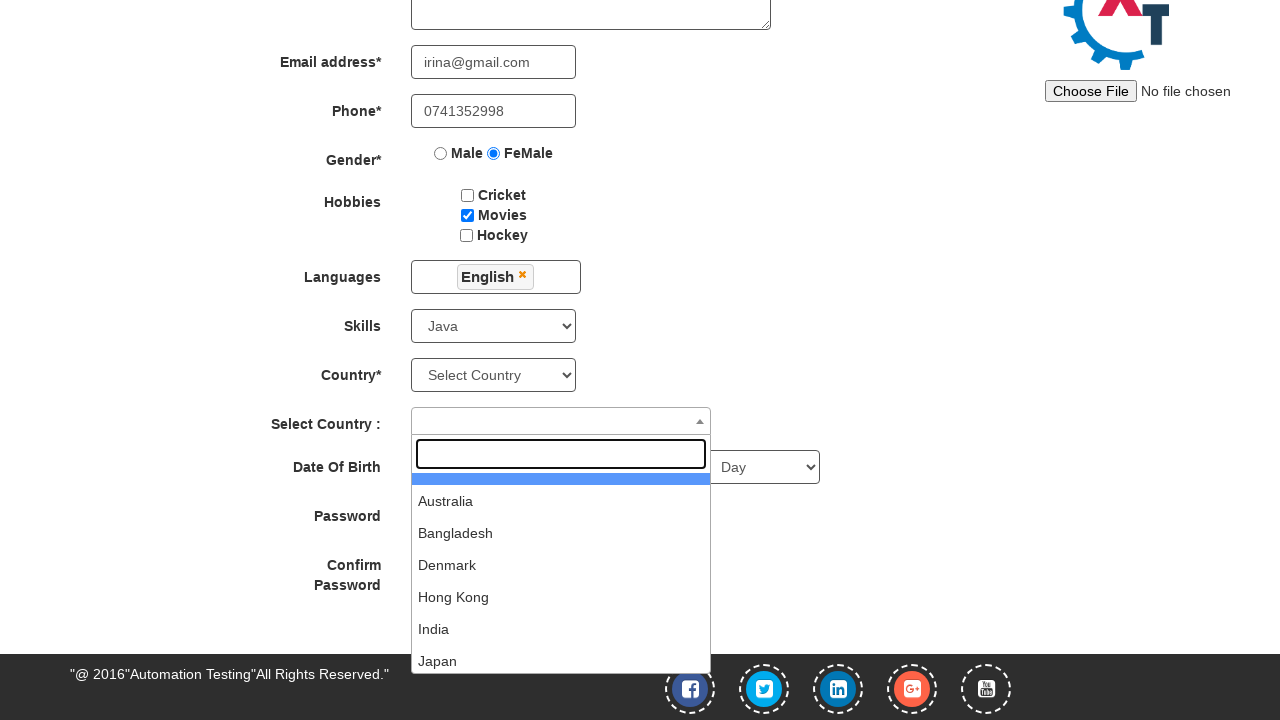

Typed 'Australia' in country search field on .select2-search__field
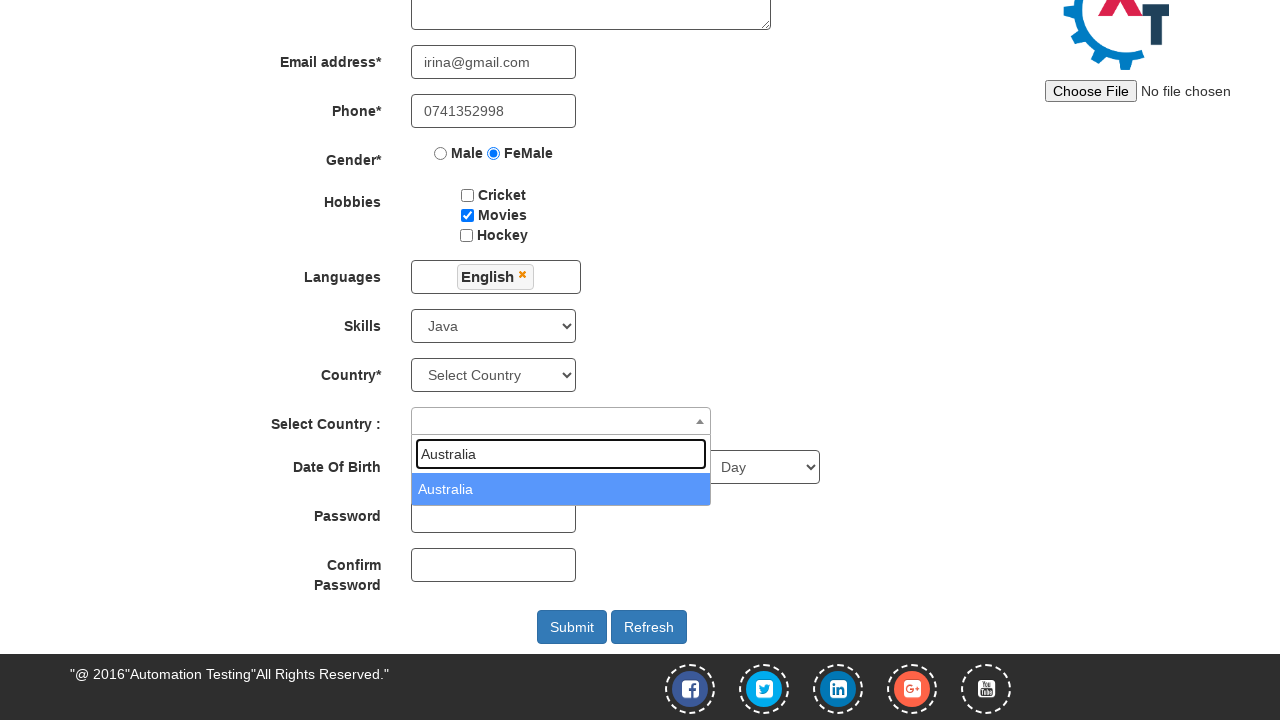

Pressed Enter to select Australia as country on .select2-search__field
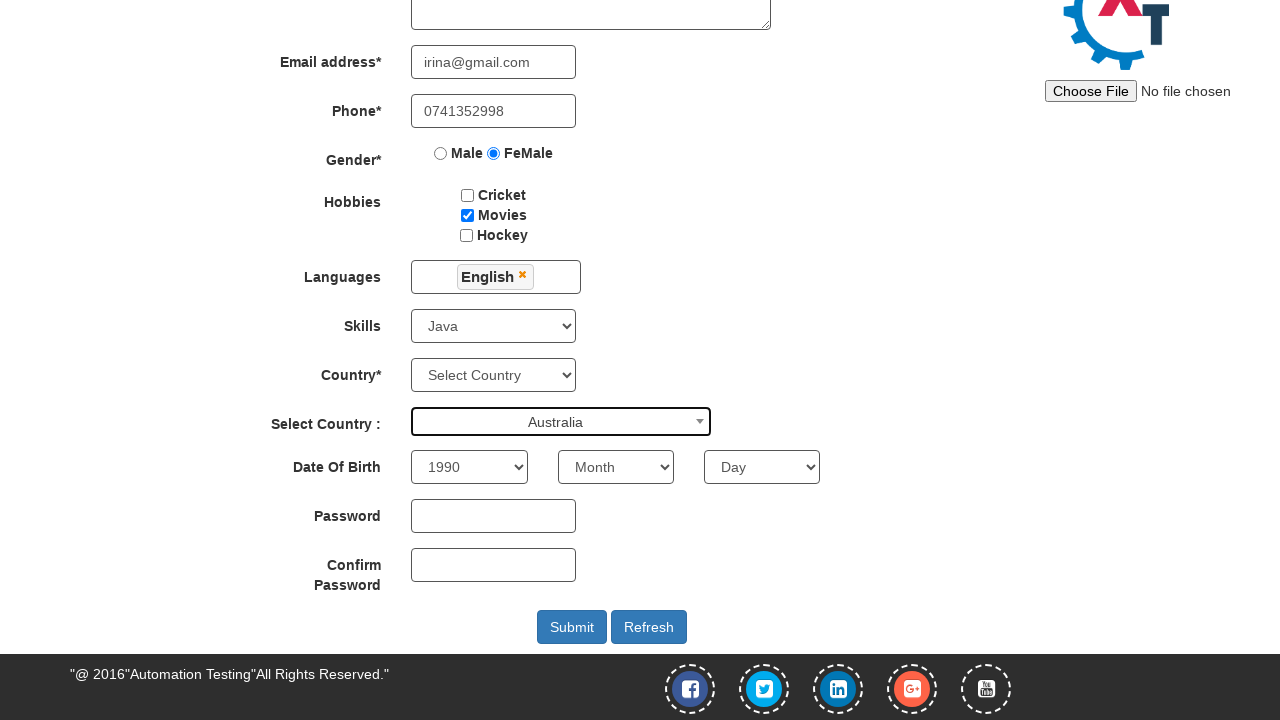

Selected March from Month dropdown on select[placeholder='Month']
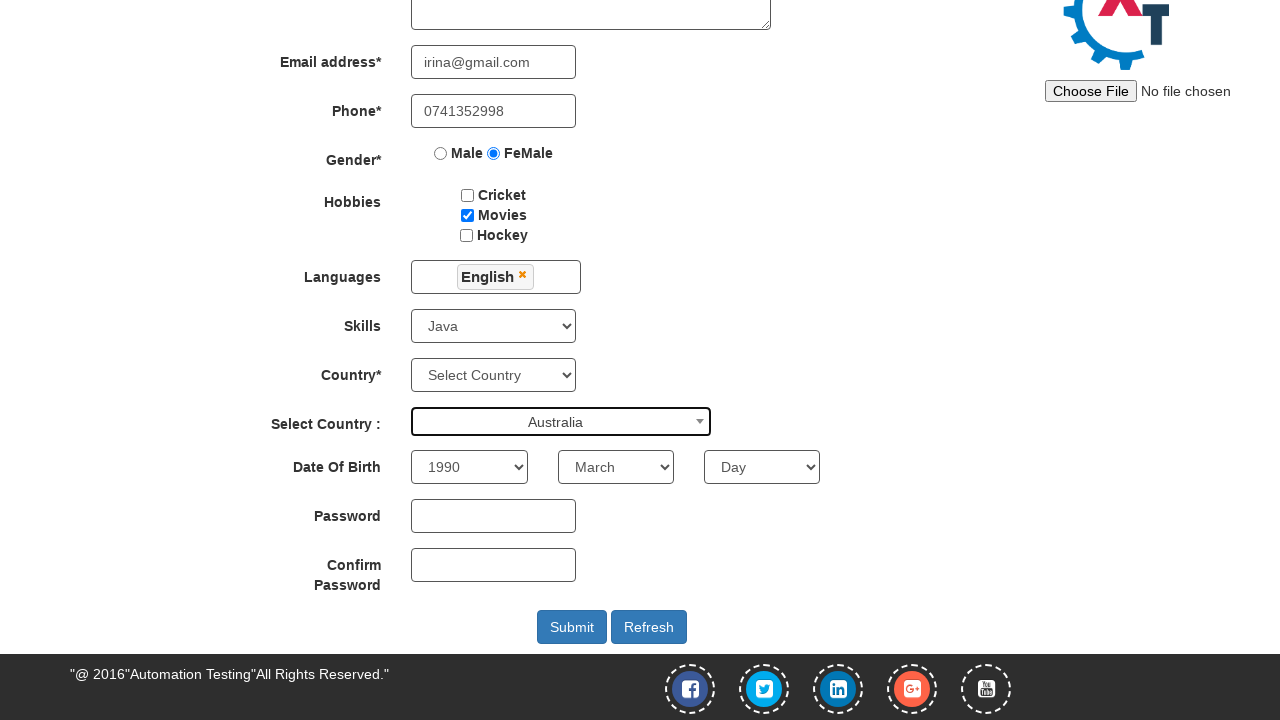

Selected day 28 from Day dropdown on select[placeholder='Day']
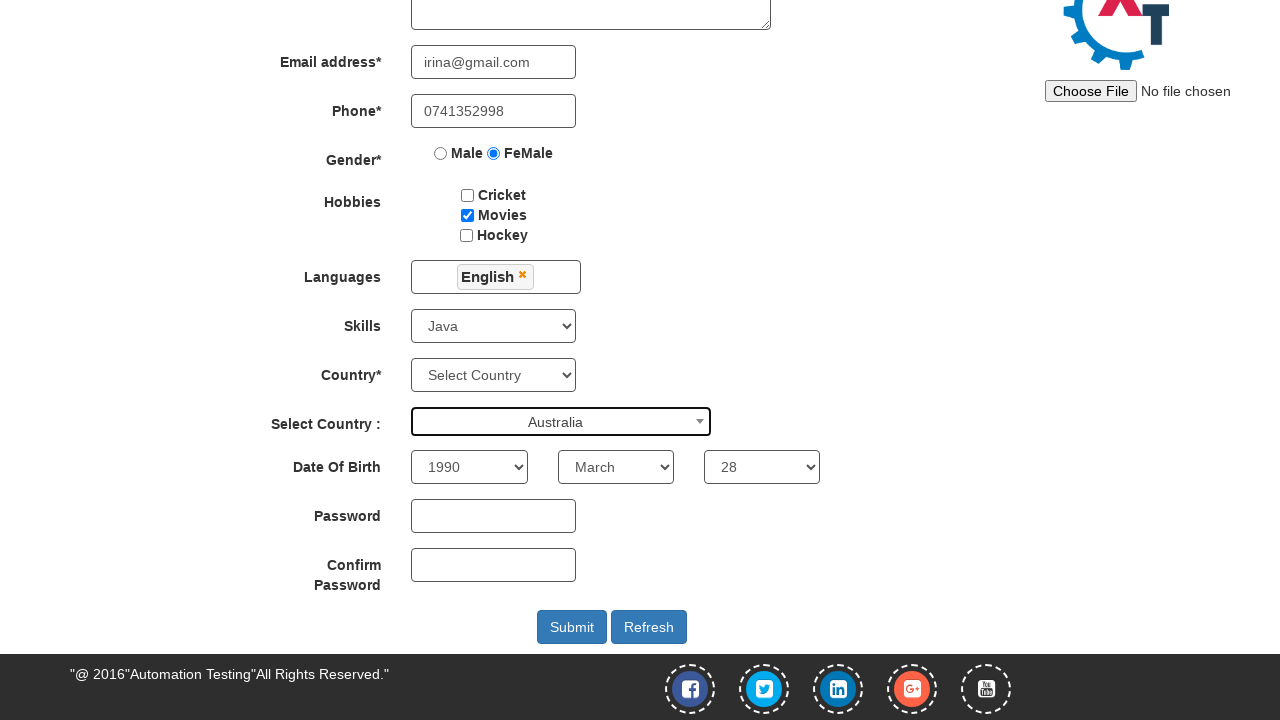

Filled Password field with '1234' on #firstpassword
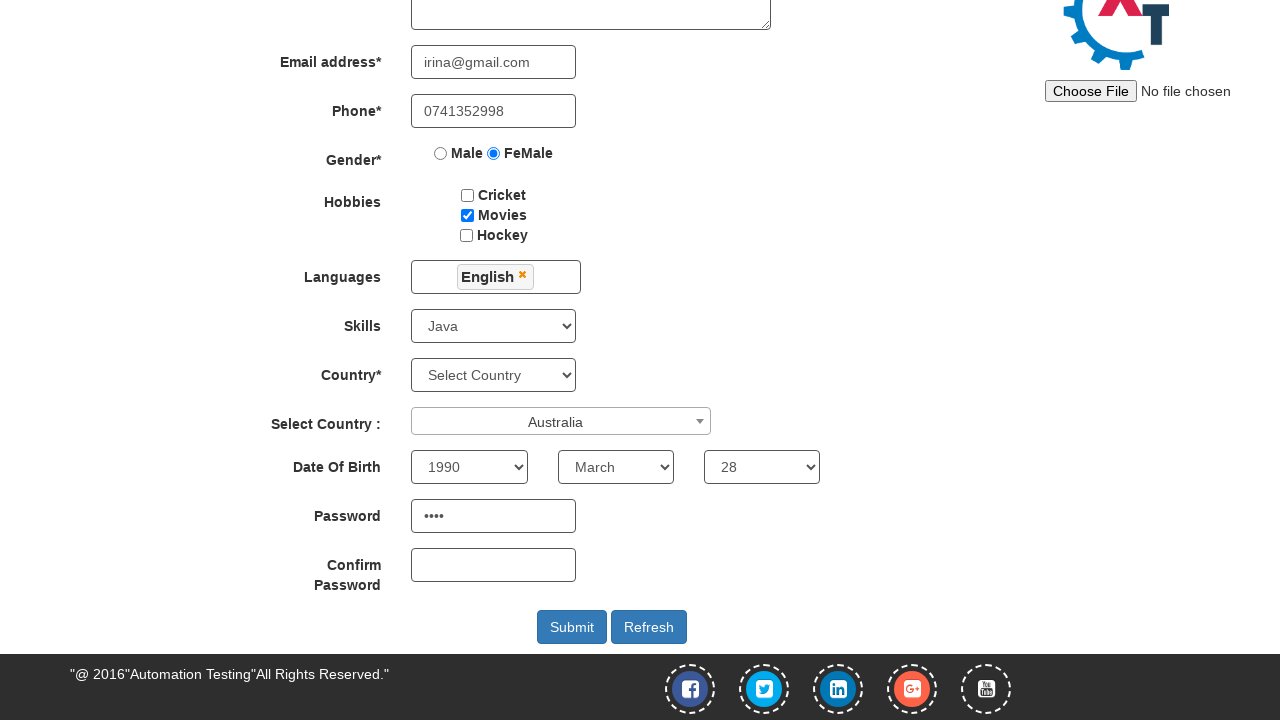

Filled Confirm Password field with '1234' on #secondpassword
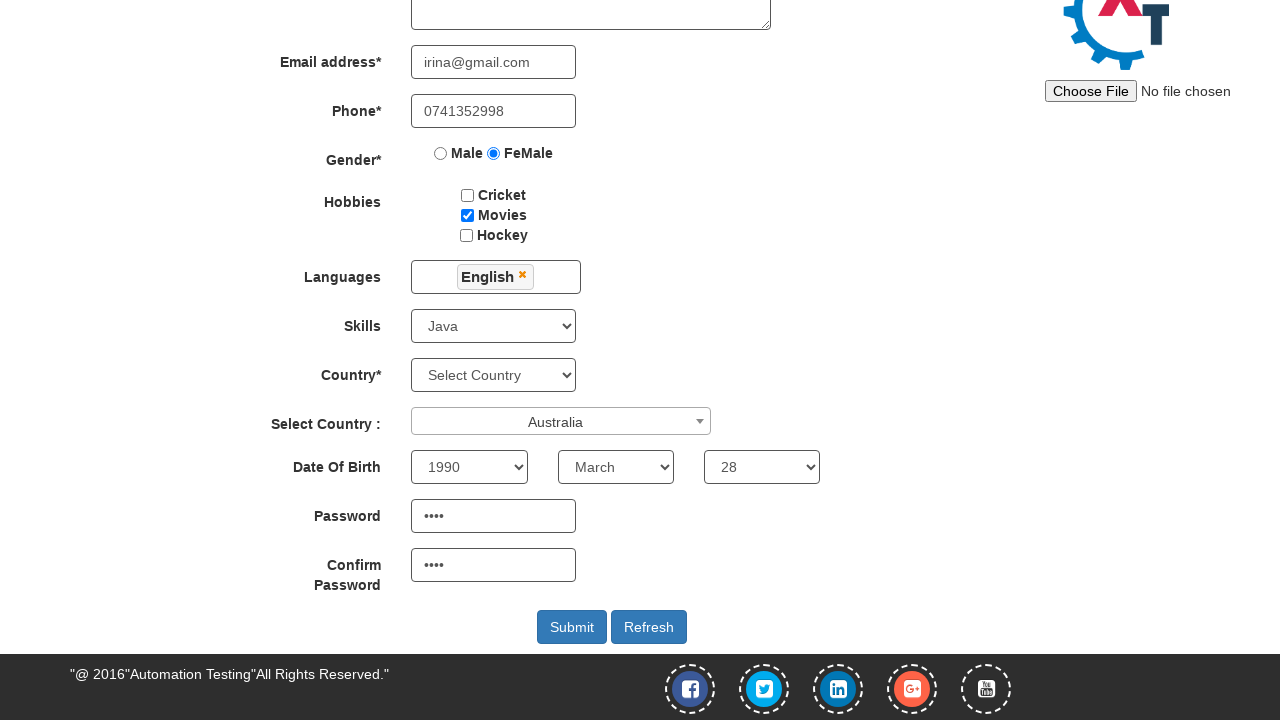

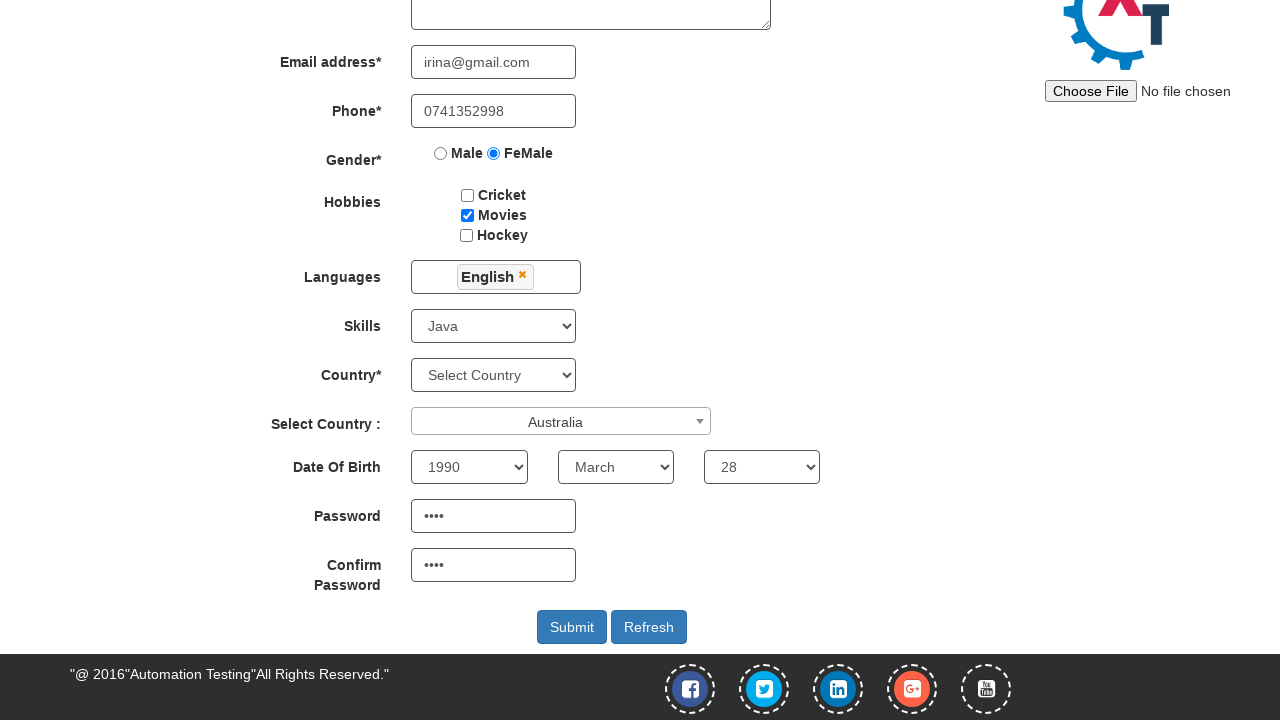